Tests that the currently applied filter is highlighted in the UI

Starting URL: https://demo.playwright.dev/todomvc

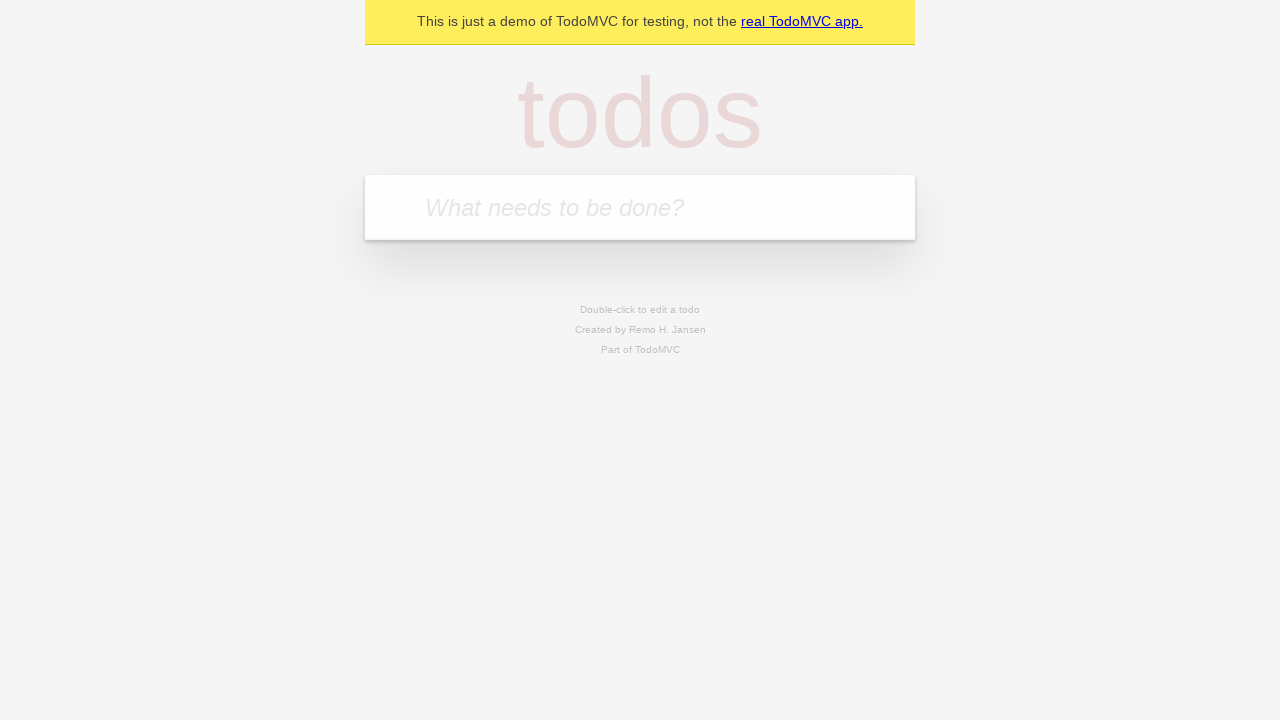

Filled new todo input with 'buy some cheese' on .new-todo
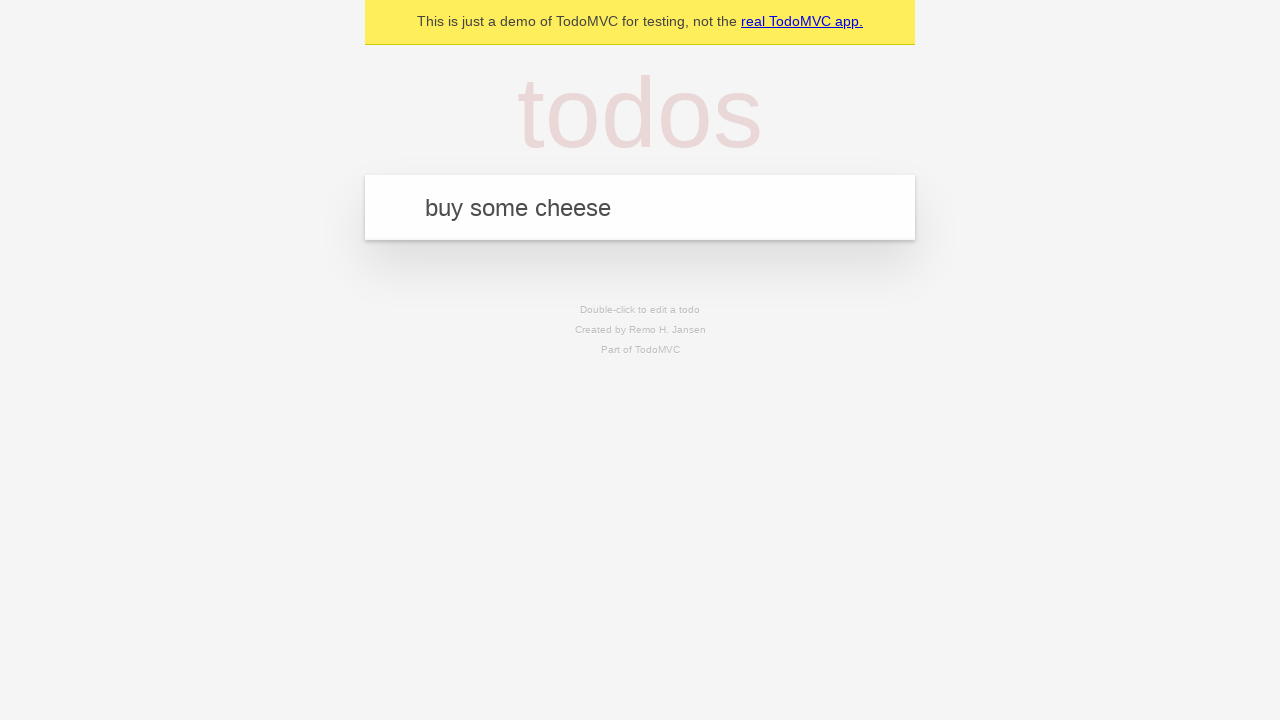

Pressed Enter to create first todo on .new-todo
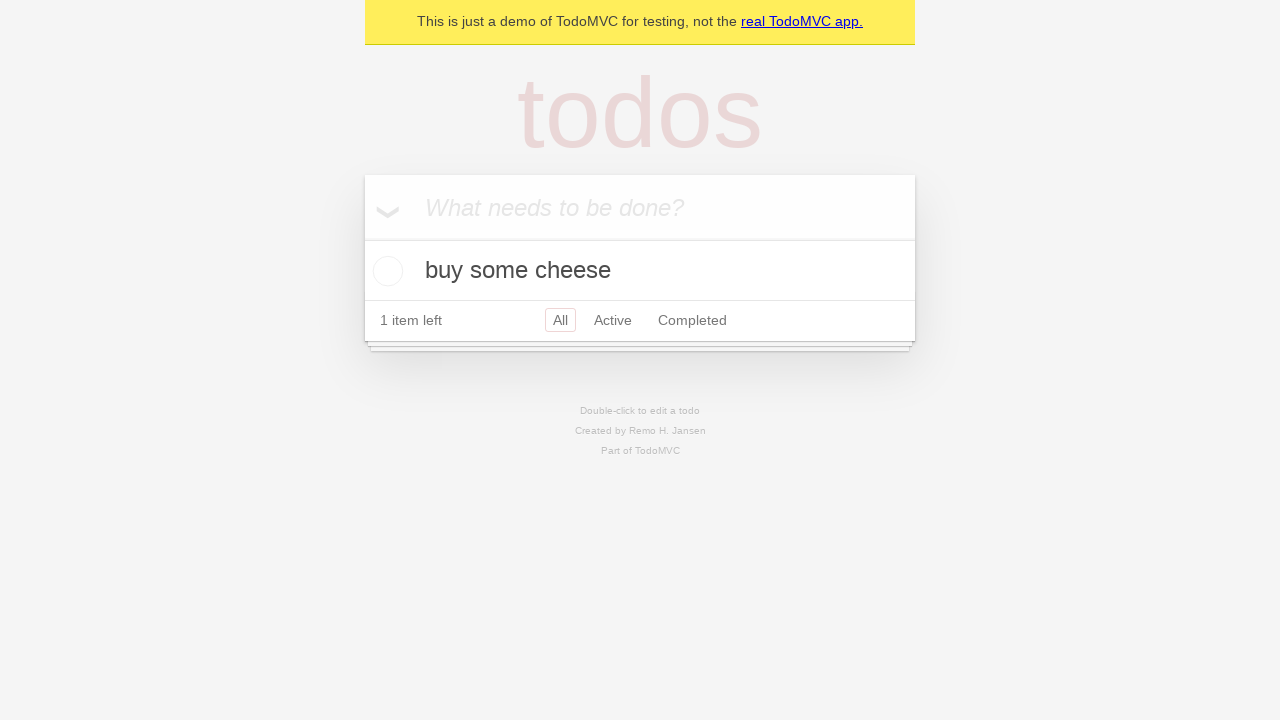

Filled new todo input with 'feed the cat' on .new-todo
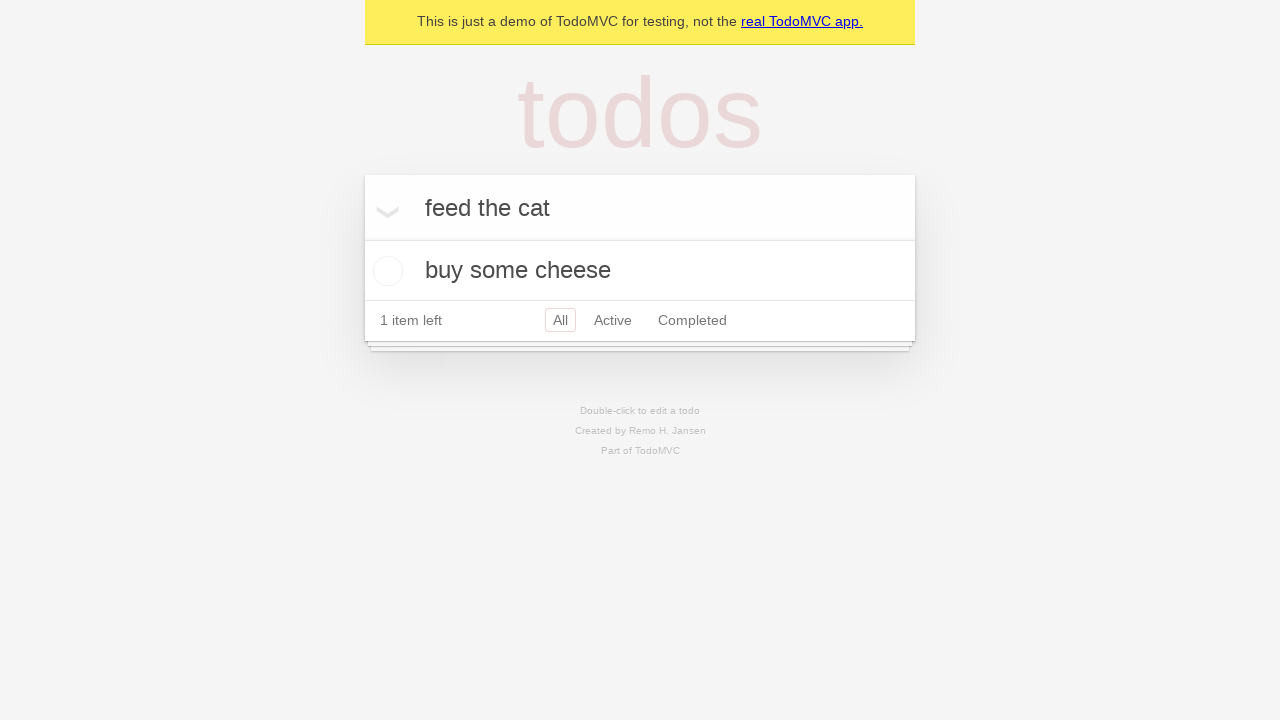

Pressed Enter to create second todo on .new-todo
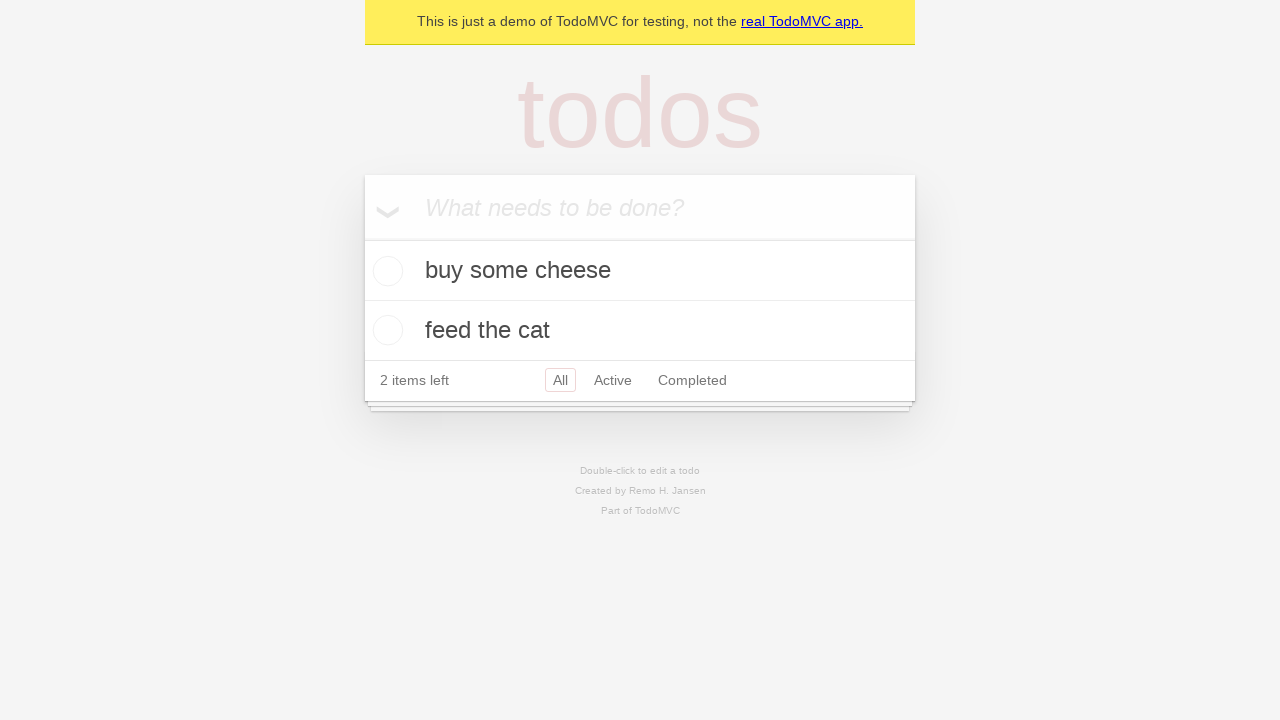

Filled new todo input with 'book a doctors appointment' on .new-todo
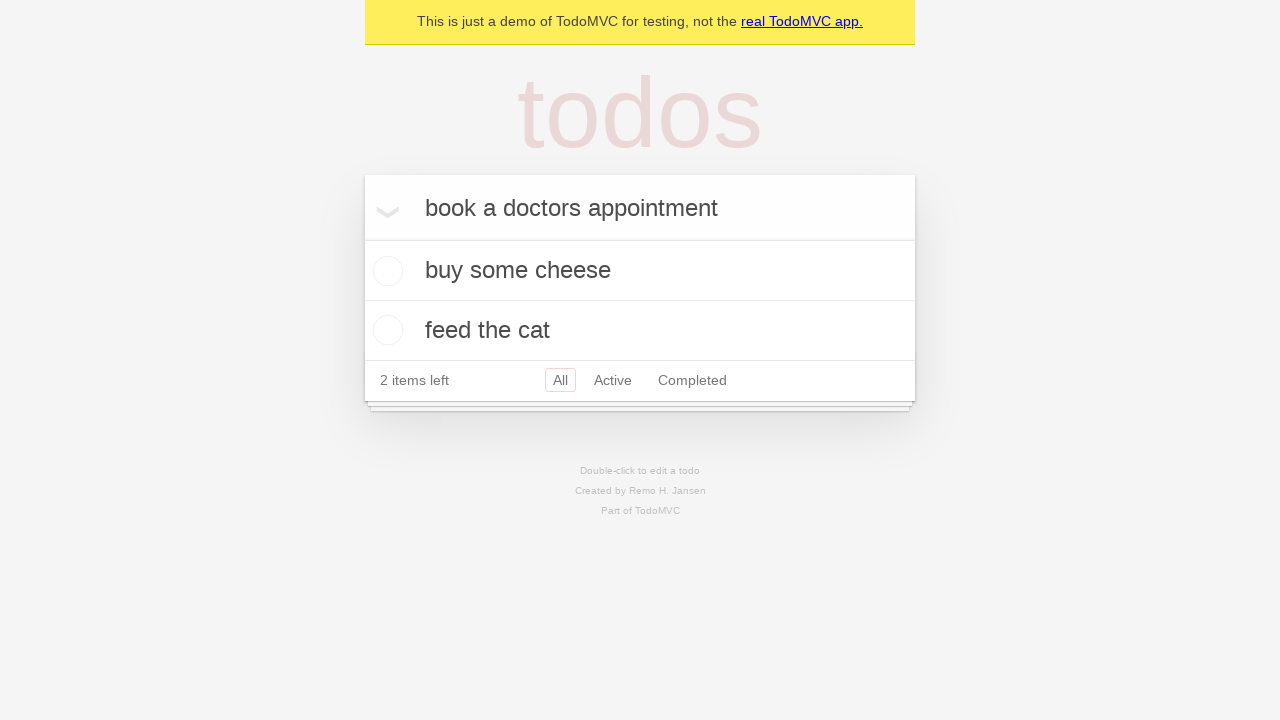

Pressed Enter to create third todo on .new-todo
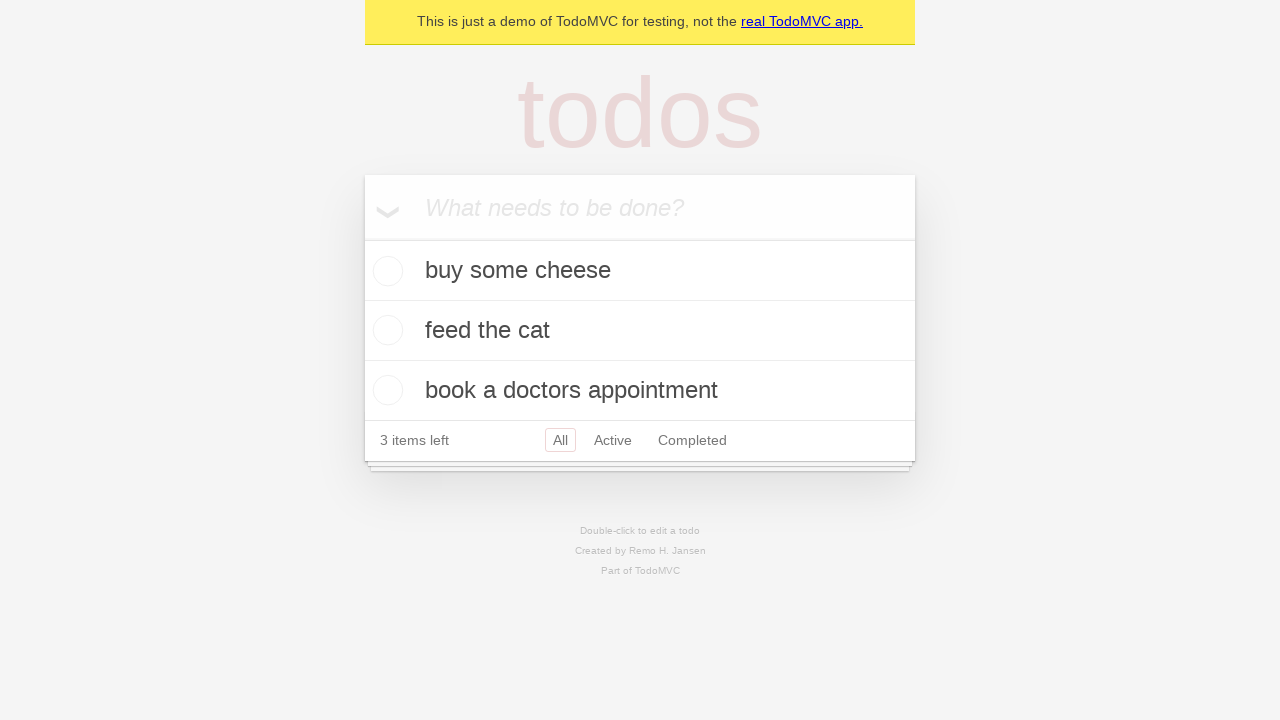

Clicked Active filter at (613, 440) on .filters >> text=Active
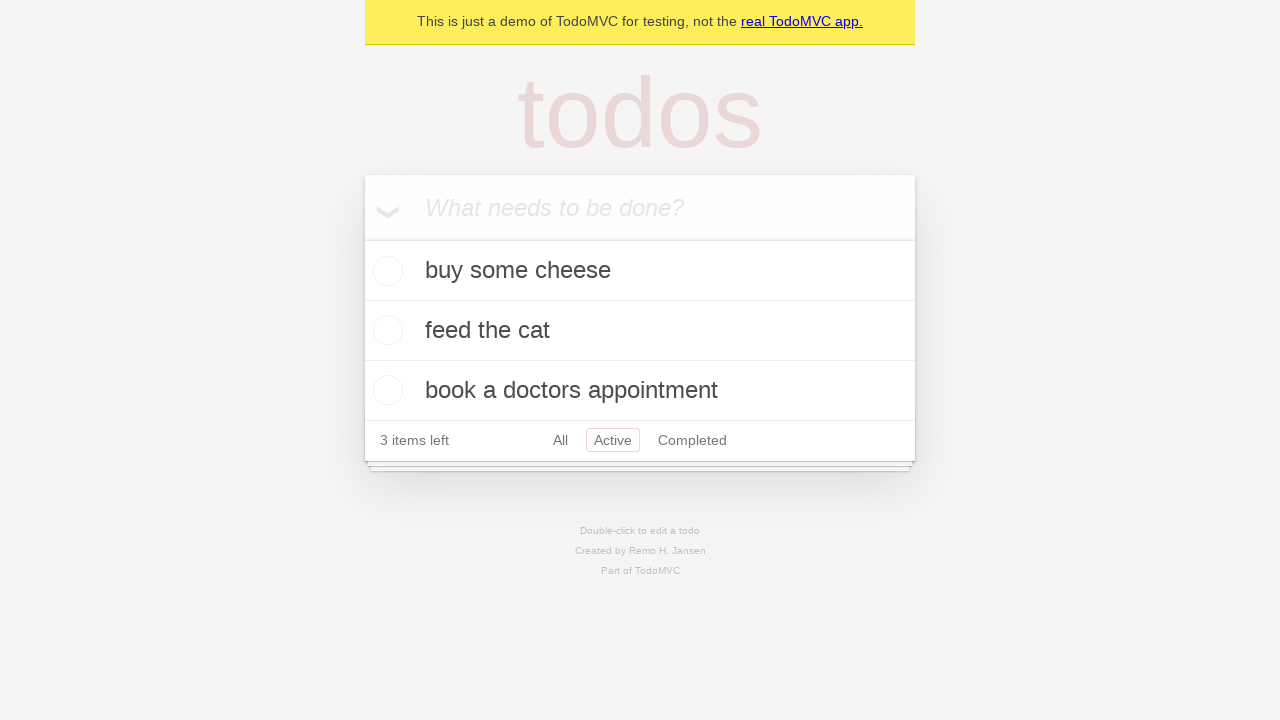

Clicked Completed filter to verify it highlights as currently applied at (692, 440) on .filters >> text=Completed
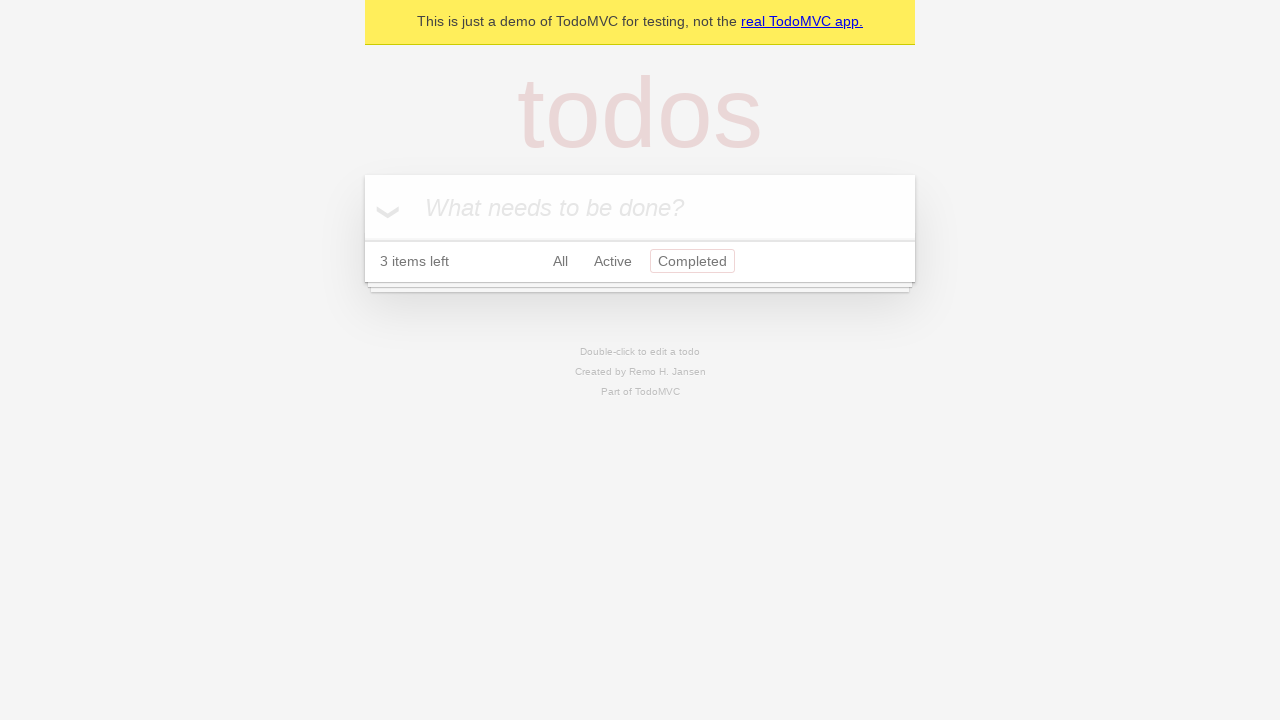

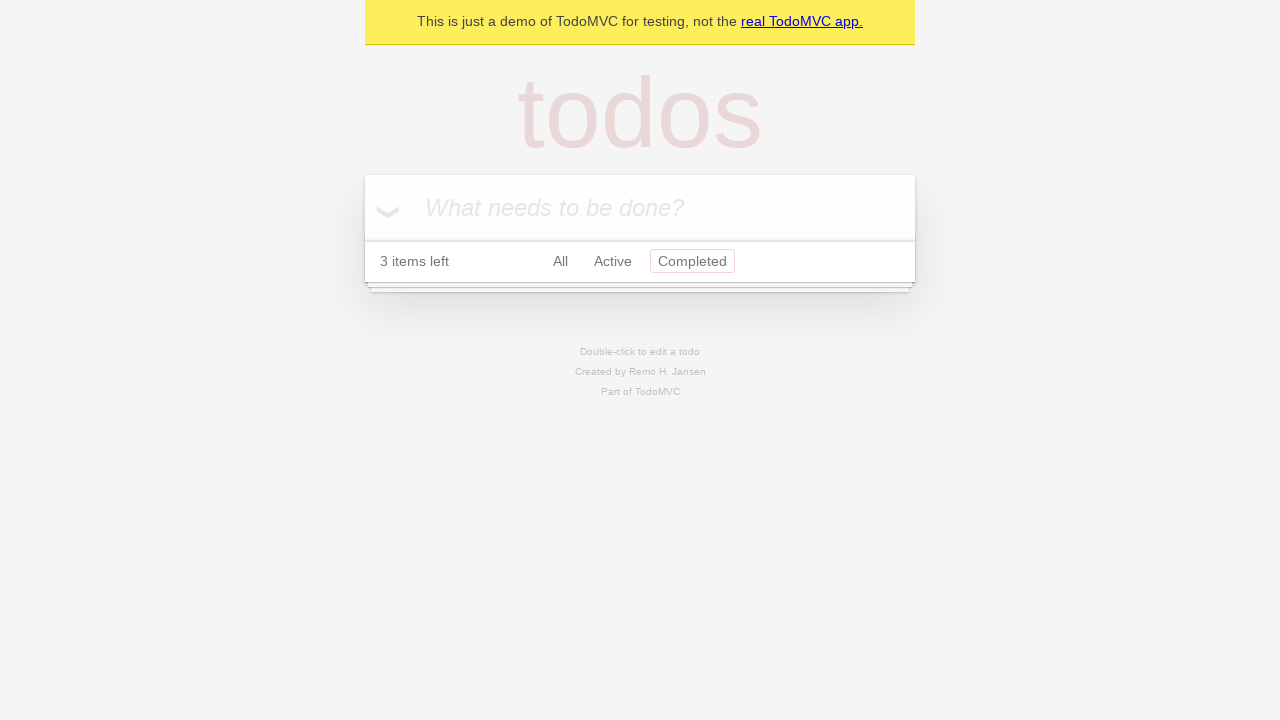